Tests the PDF conversion website by clicking the "Choose file" button to initiate the file upload dialog

Starting URL: https://www.freepdfconvert.com

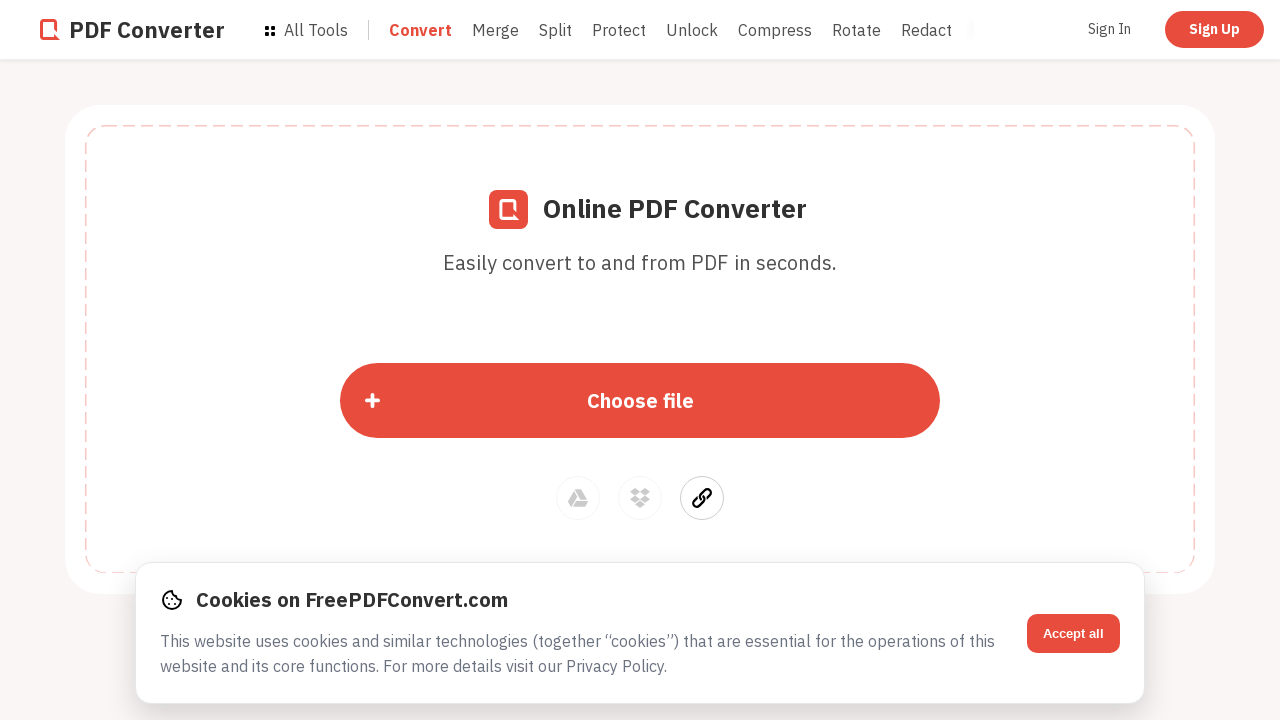

Navigated to freepdfconvert.com
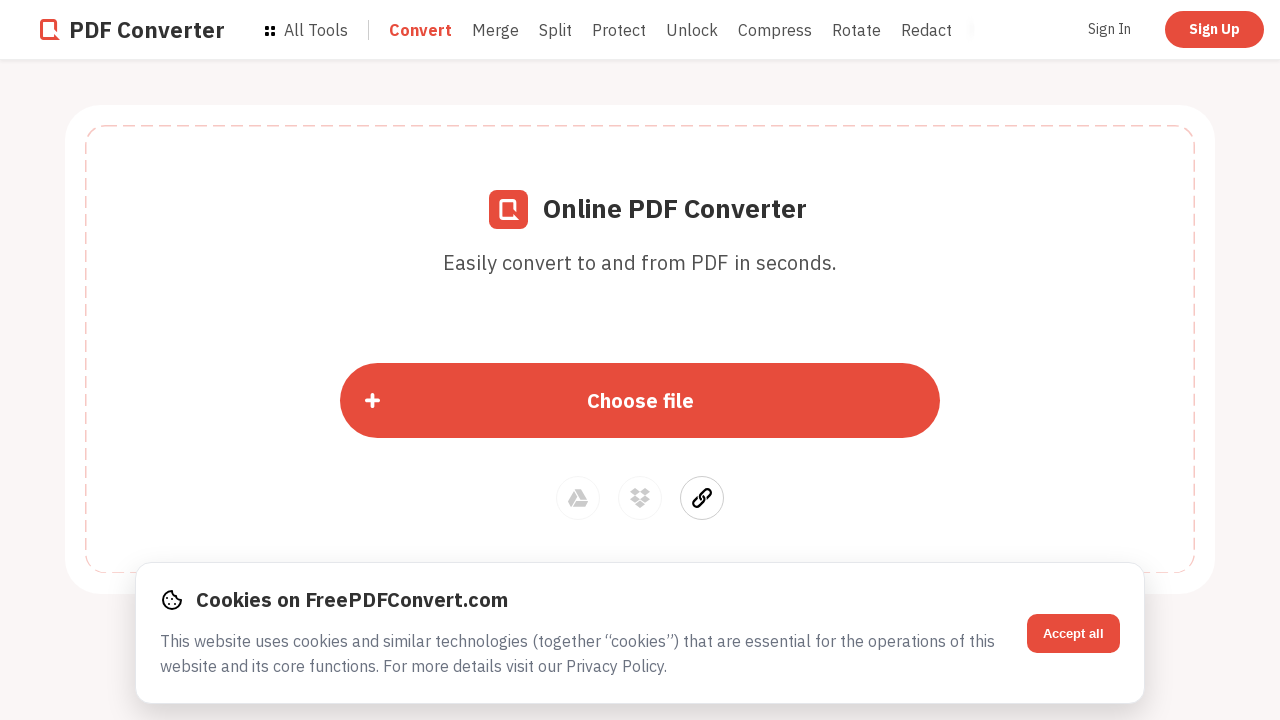

Clicked the 'Choose file' button to initiate file upload dialog at (640, 400) on xpath=//span[contains(text(),'Choose file')]
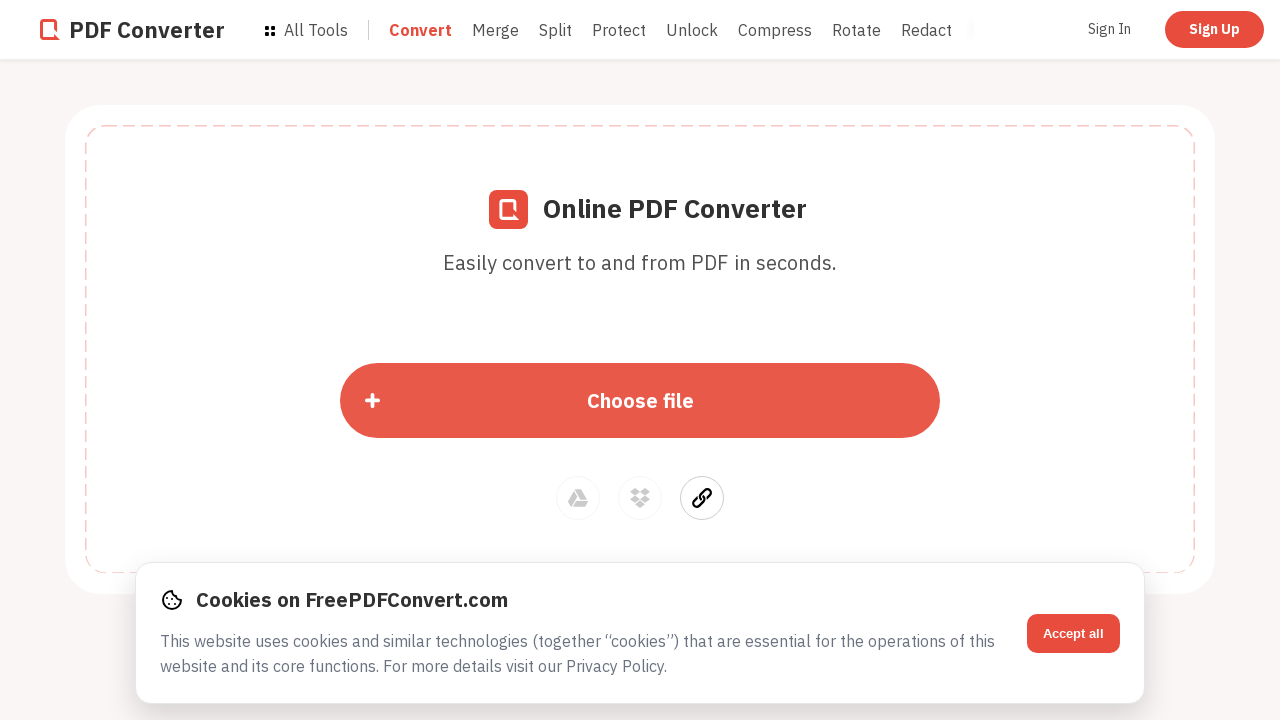

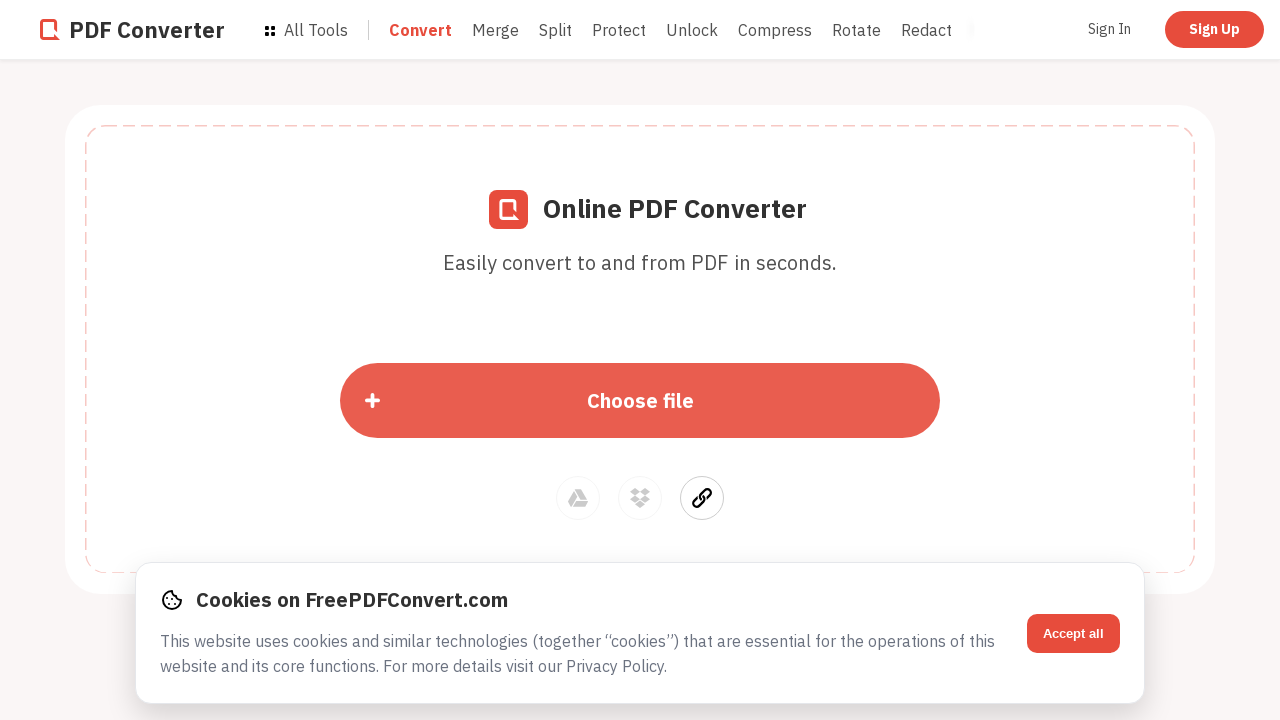